Tests that table headers are displayed correctly with expected text values for Last Name, First Name, Email, Due, Web Site, and Action columns

Starting URL: http://the-internet.herokuapp.com/

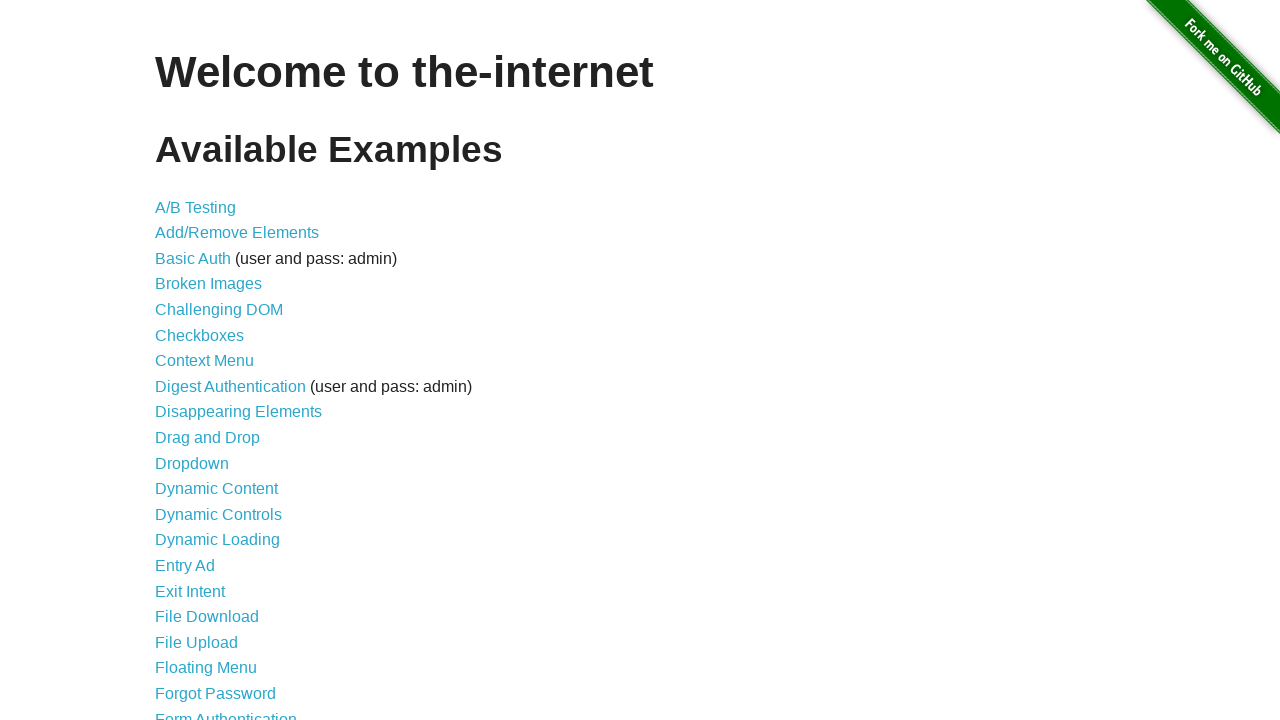

Clicked on 'Sortable Data Tables' link at (230, 574) on text=Sortable Data Tables
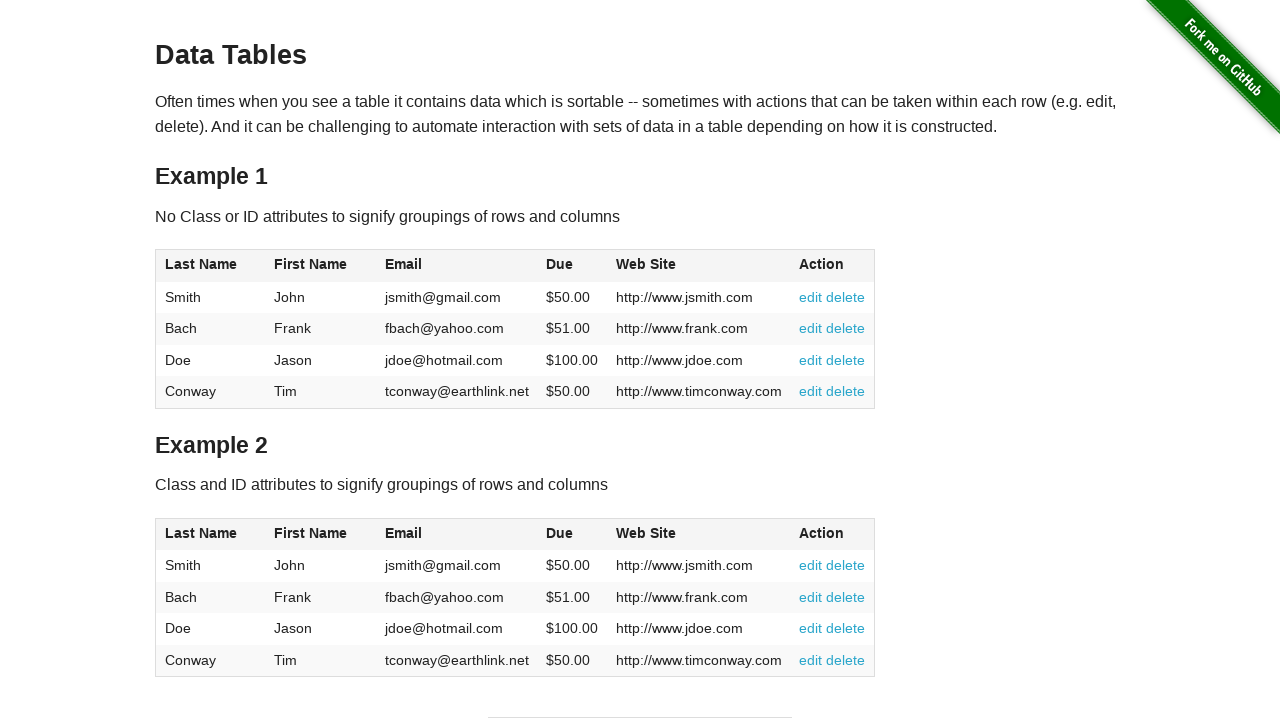

Table #table1 loaded successfully
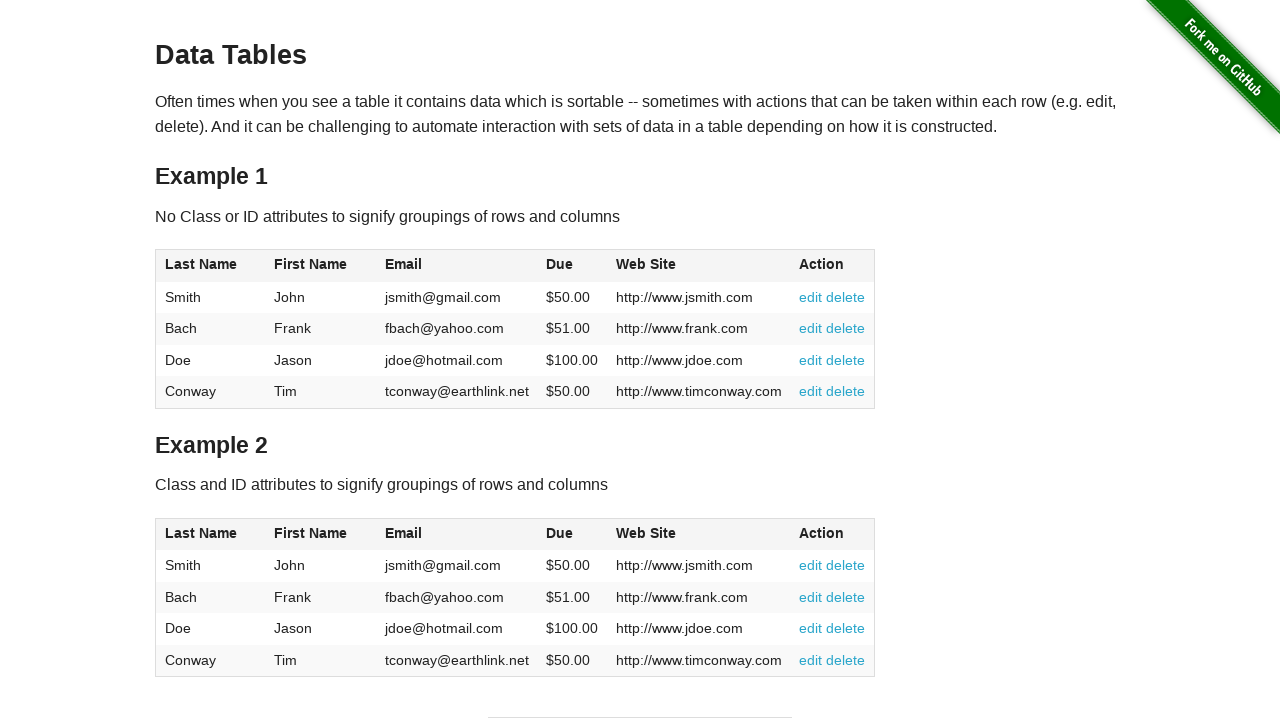

Retrieved all table headers from #table1
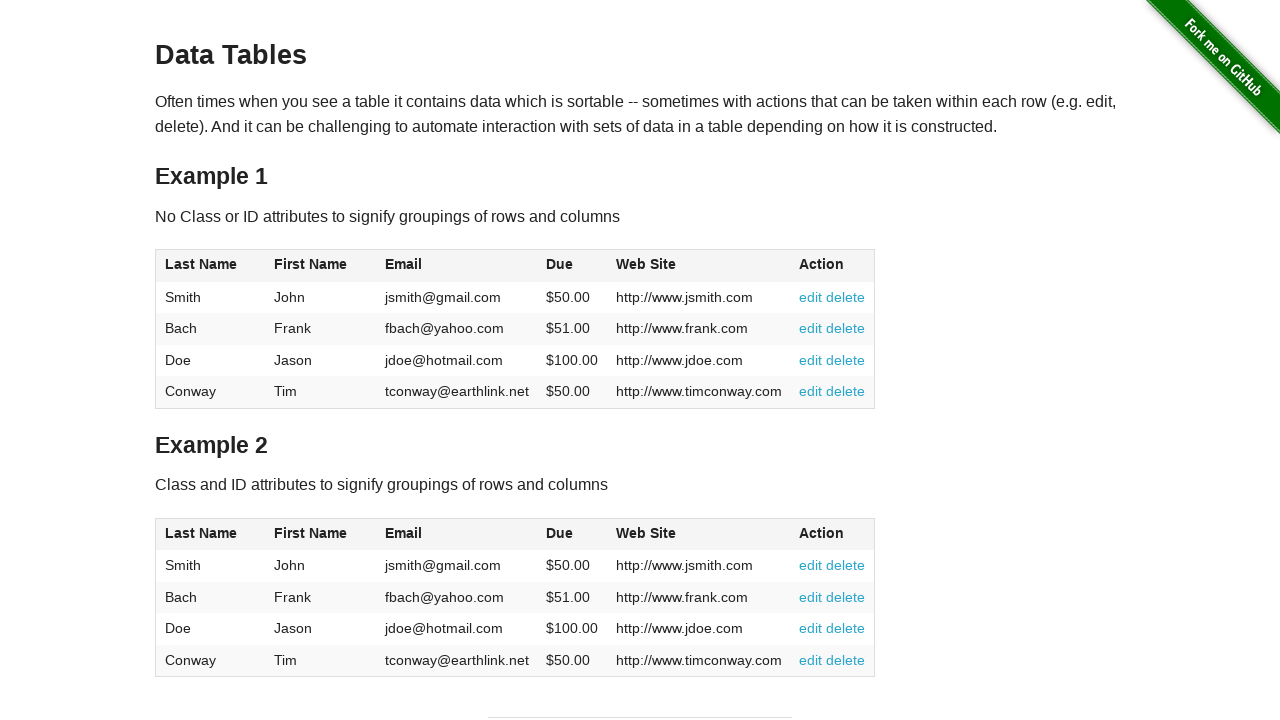

Verified header 'Last Name' has correct text content
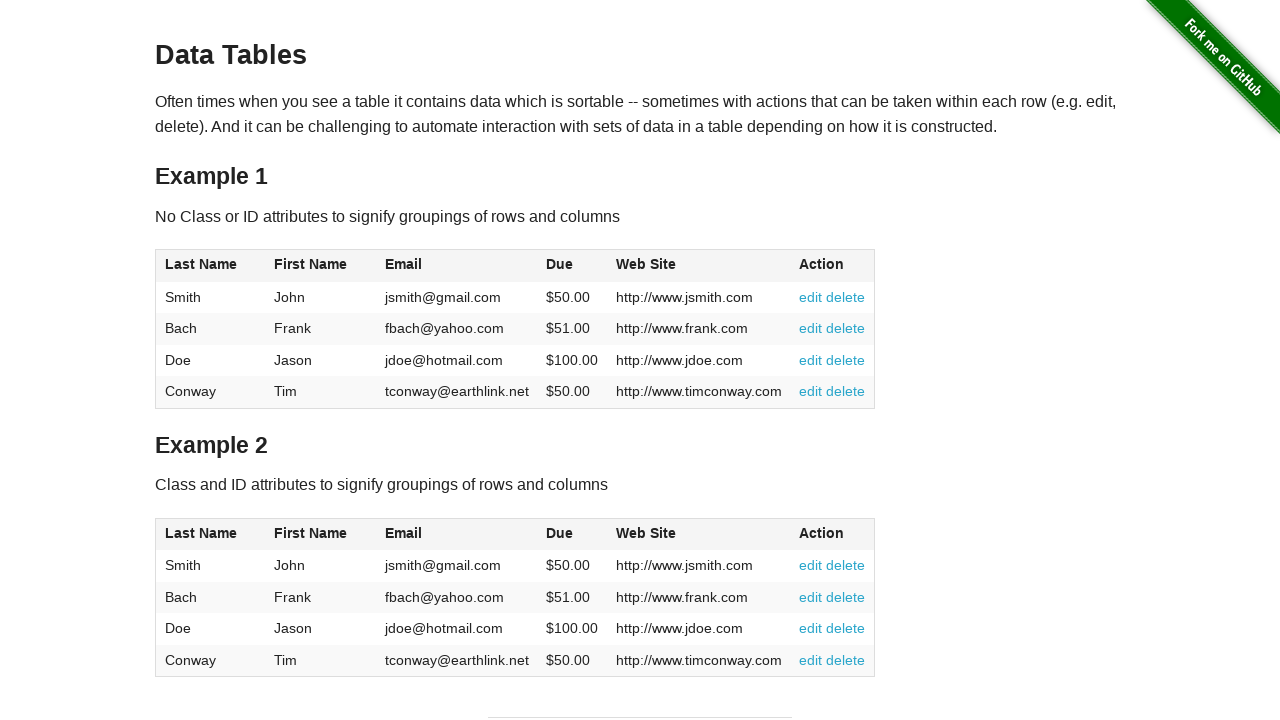

Verified header 'Last Name' is visible
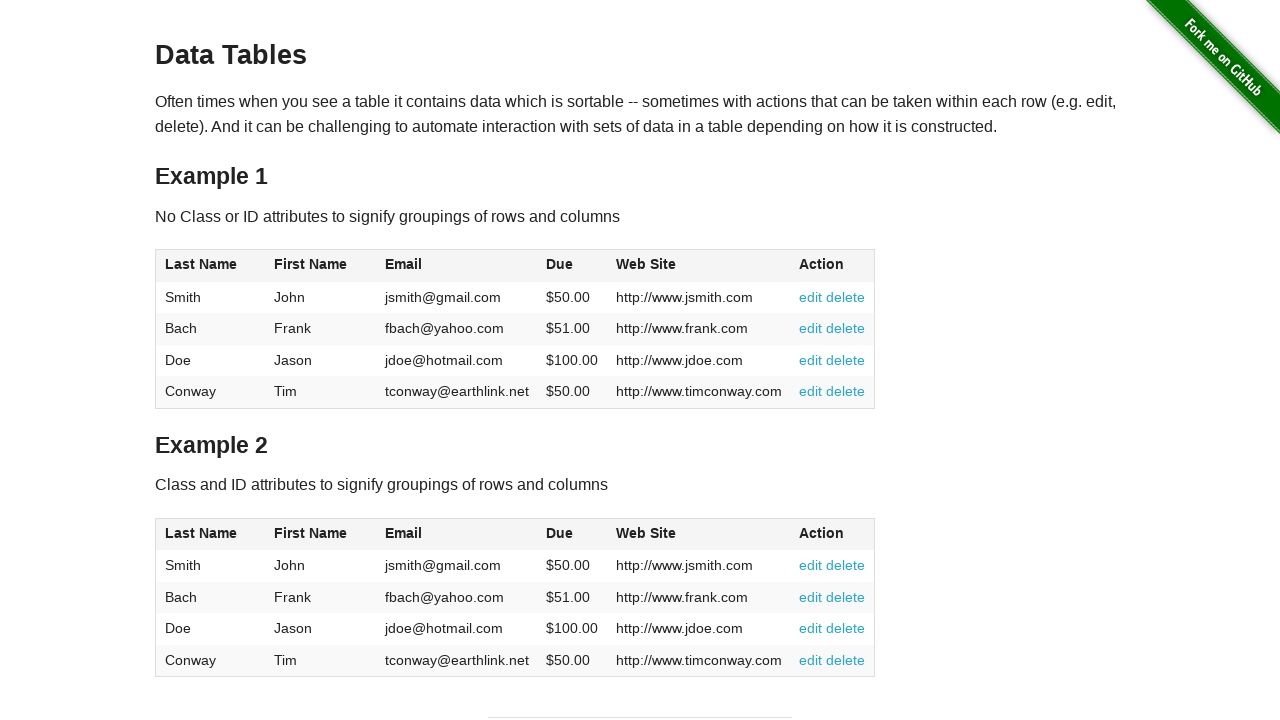

Verified header 'First Name' has correct text content
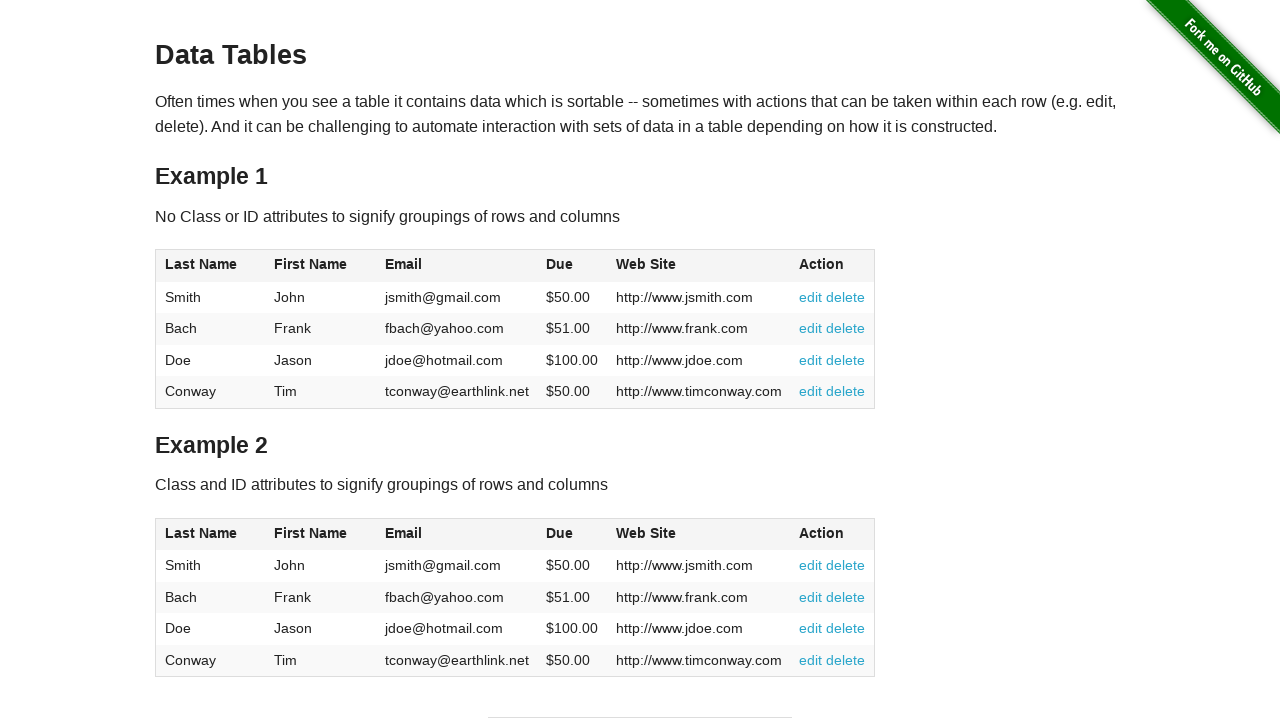

Verified header 'First Name' is visible
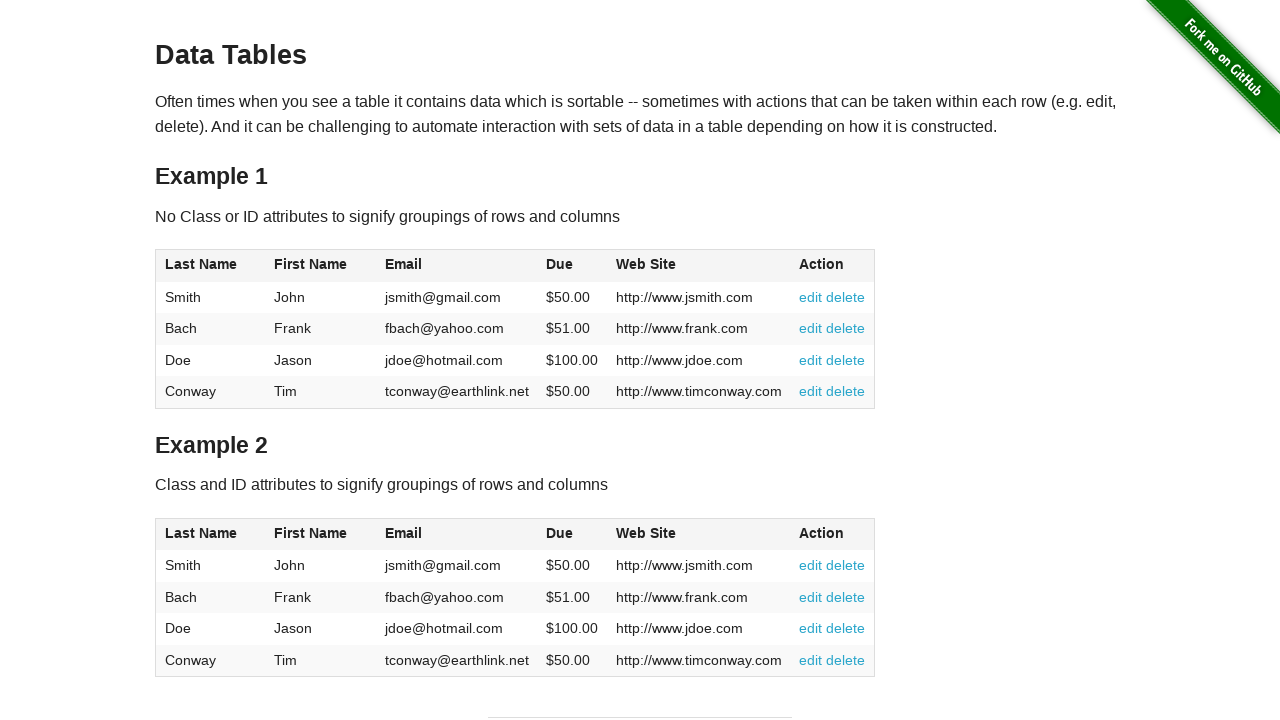

Verified header 'Email' has correct text content
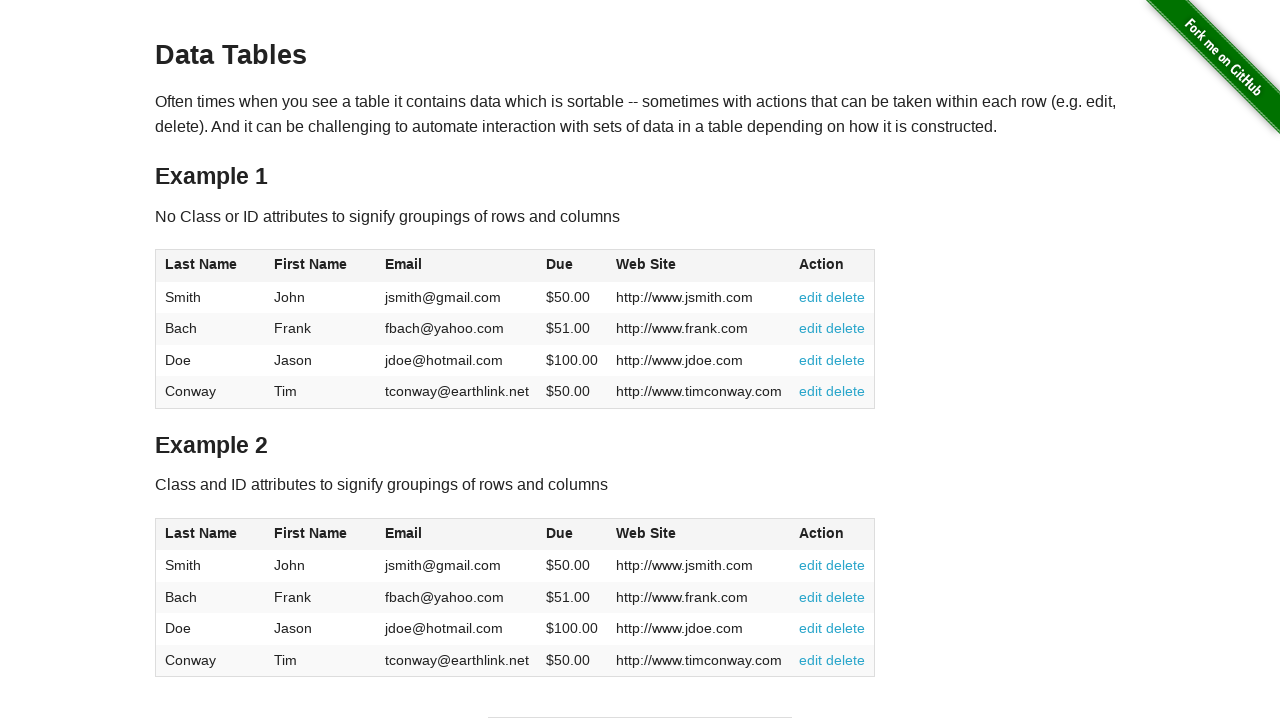

Verified header 'Email' is visible
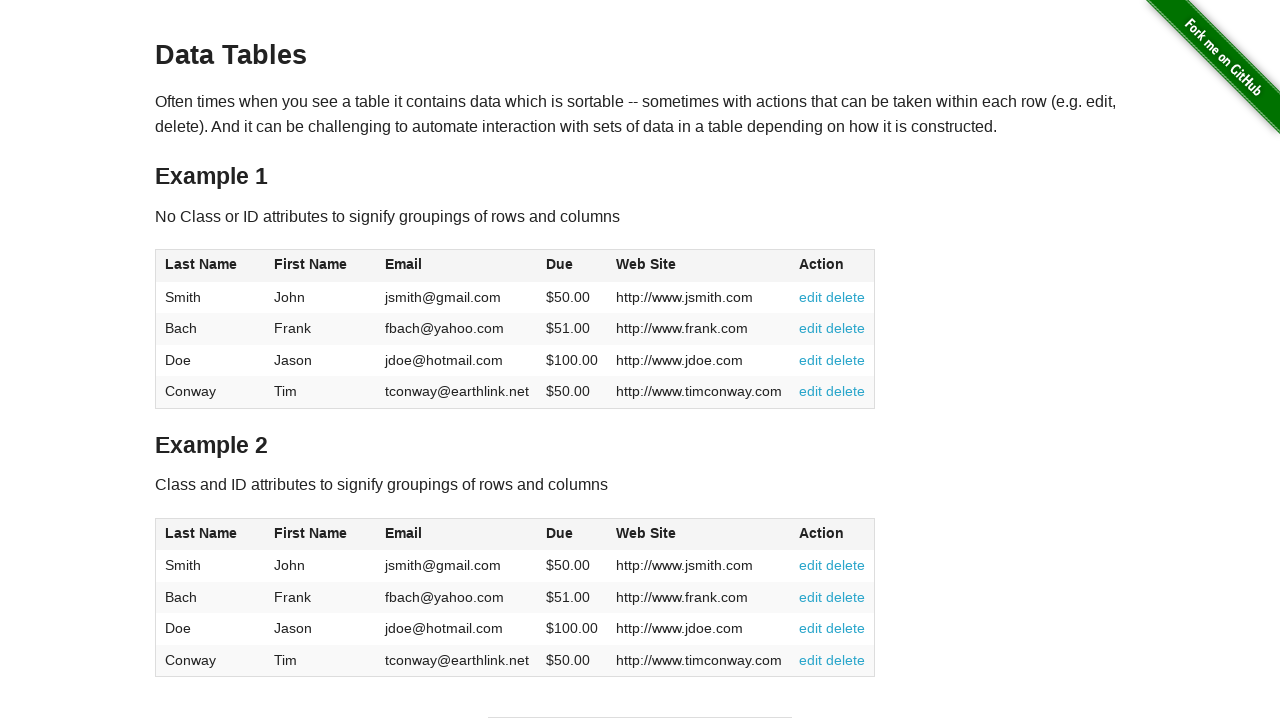

Verified header 'Due' has correct text content
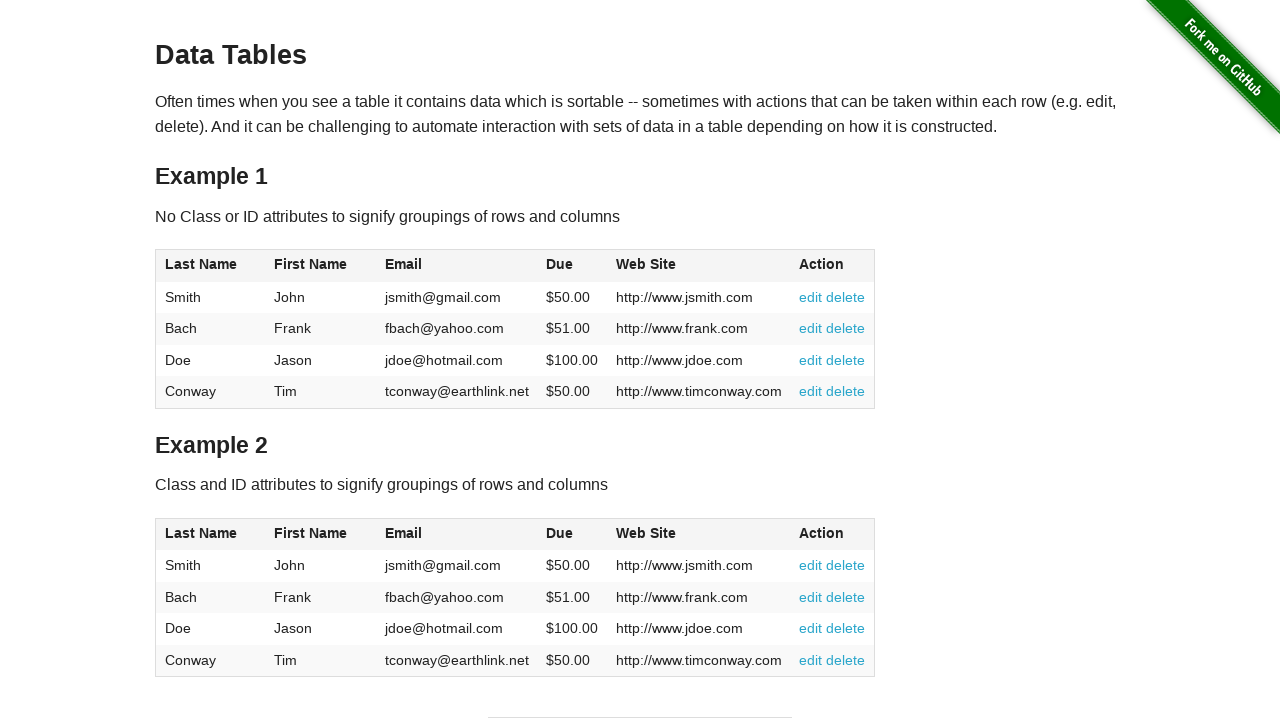

Verified header 'Due' is visible
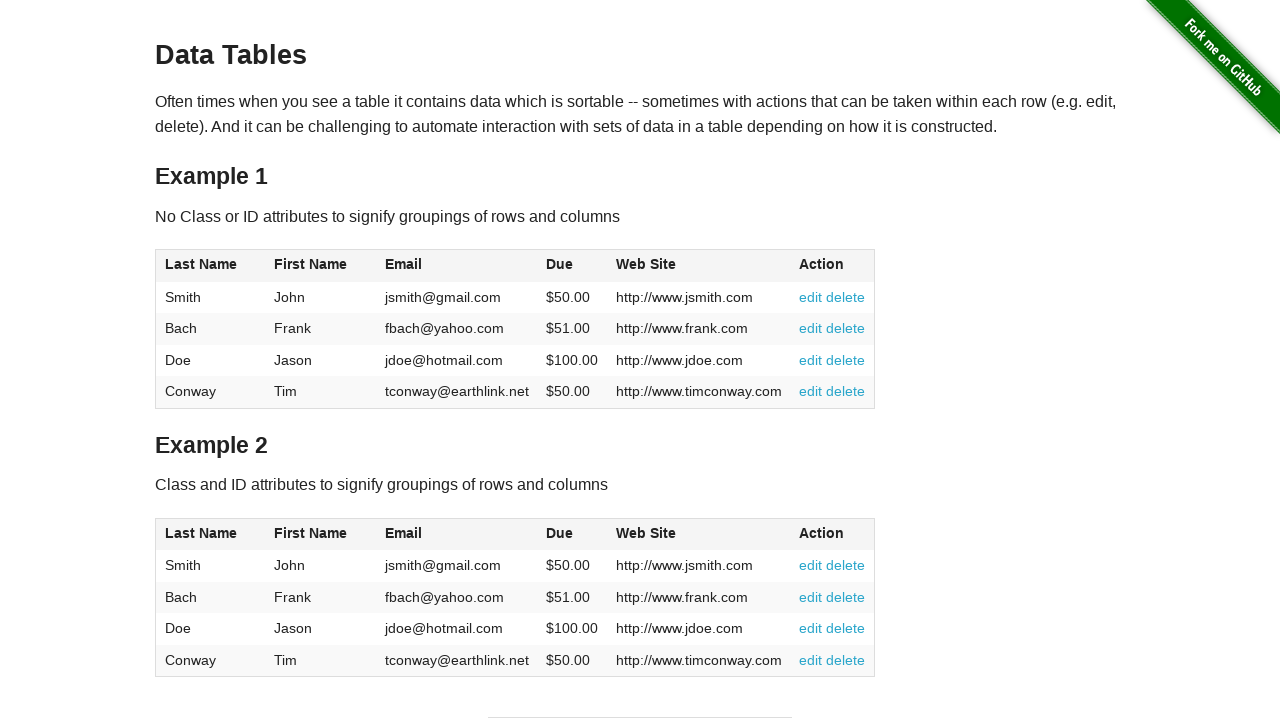

Verified header 'Web Site' has correct text content
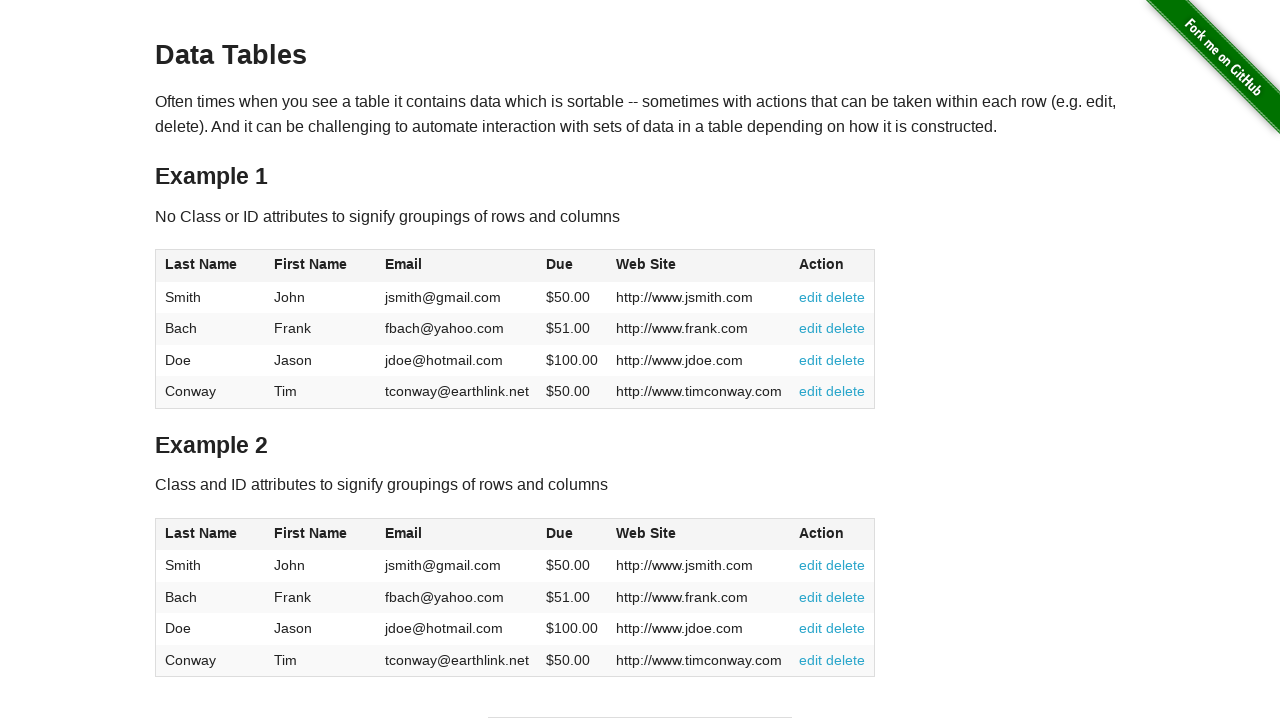

Verified header 'Web Site' is visible
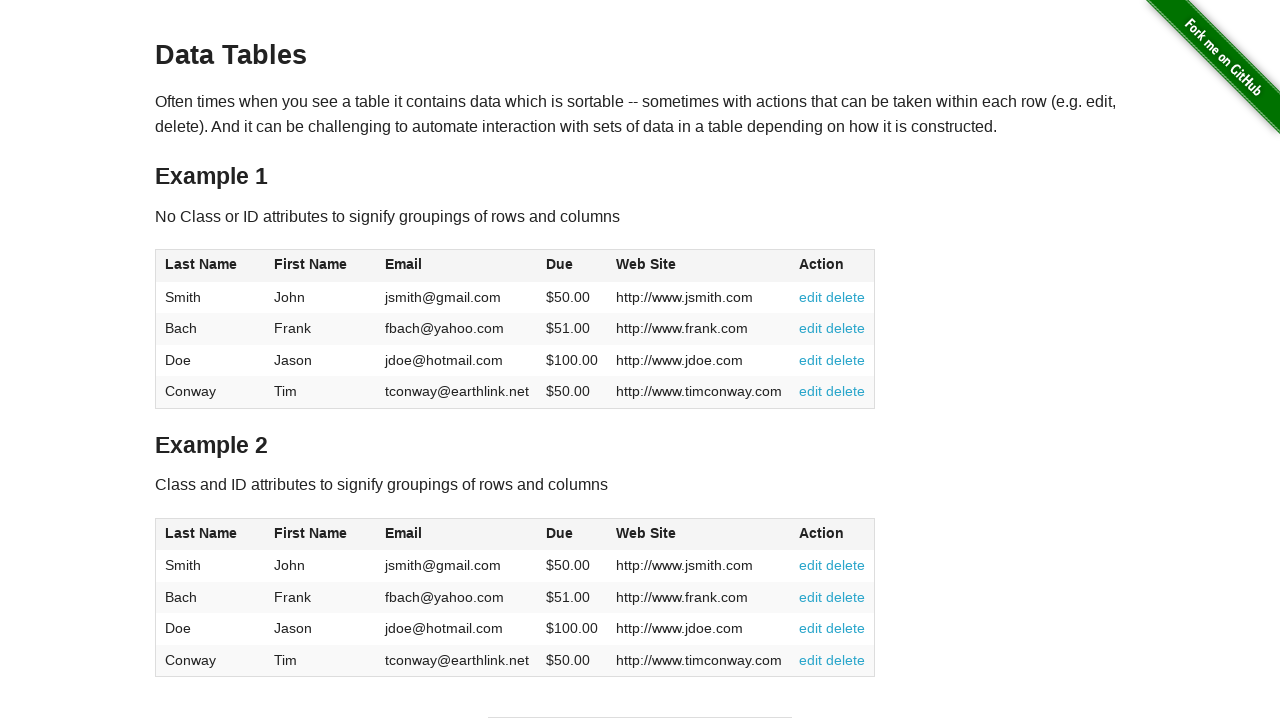

Verified header 'Action' has correct text content
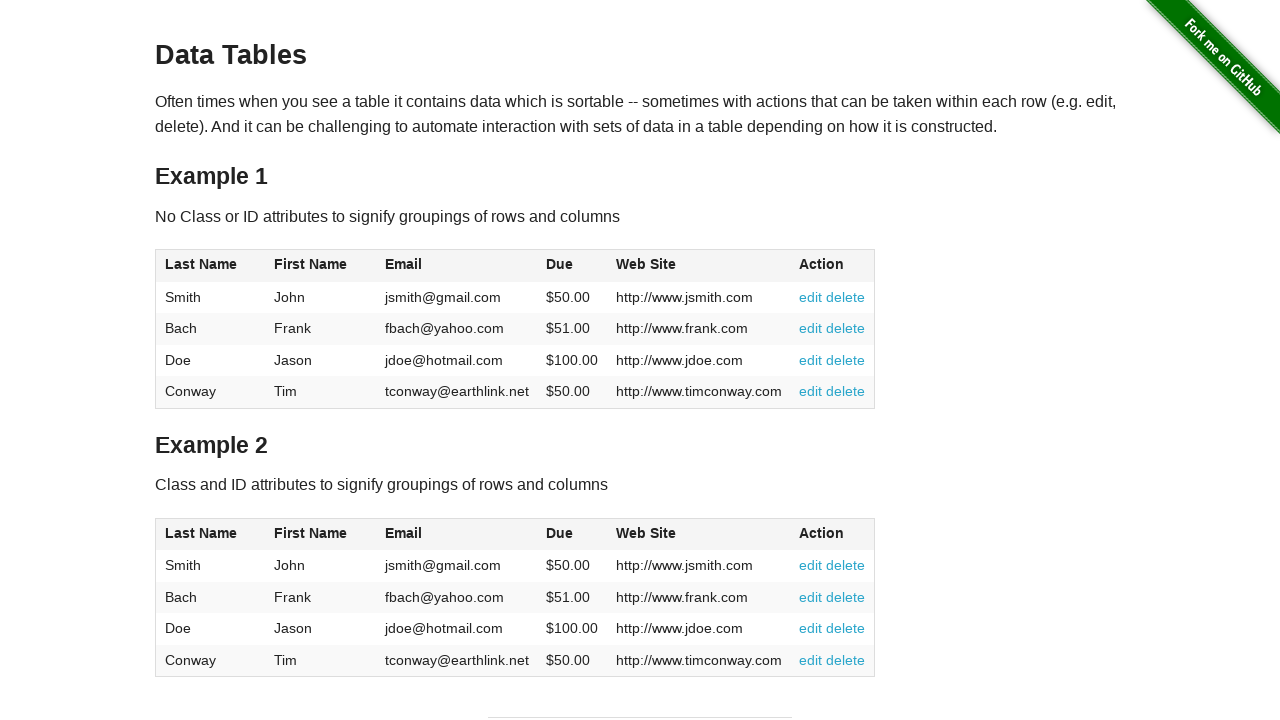

Verified header 'Action' is visible
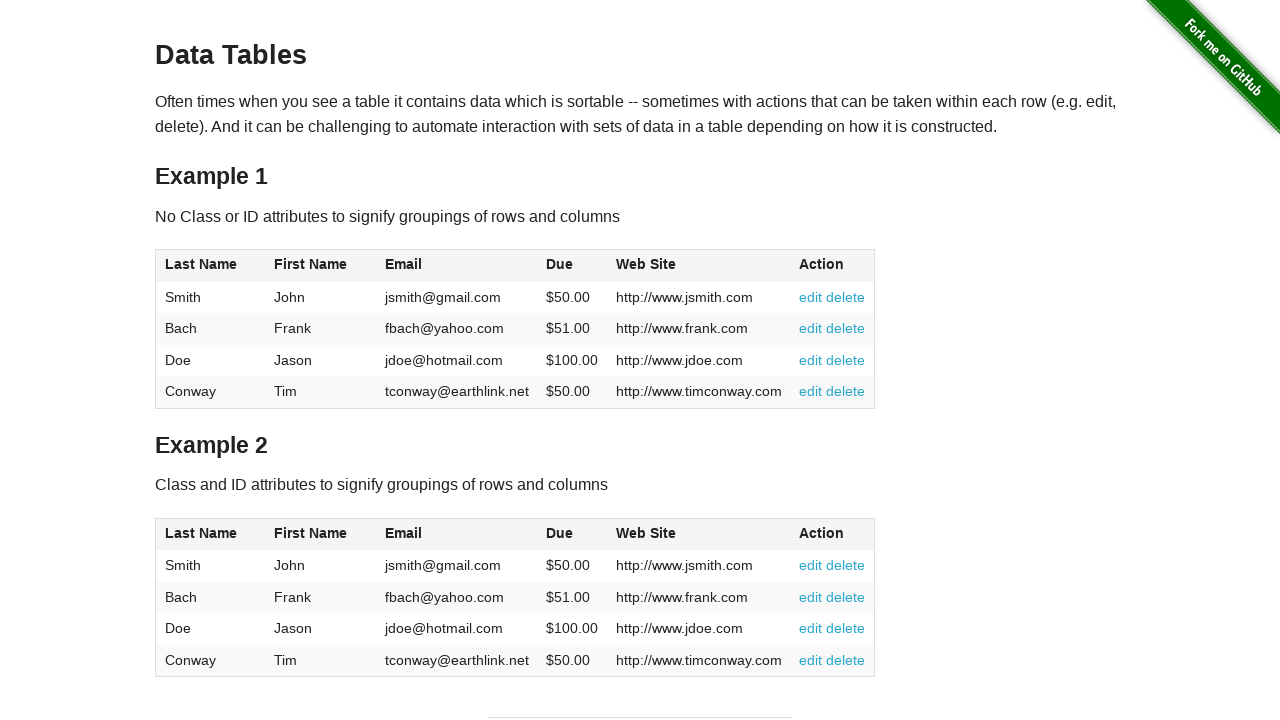

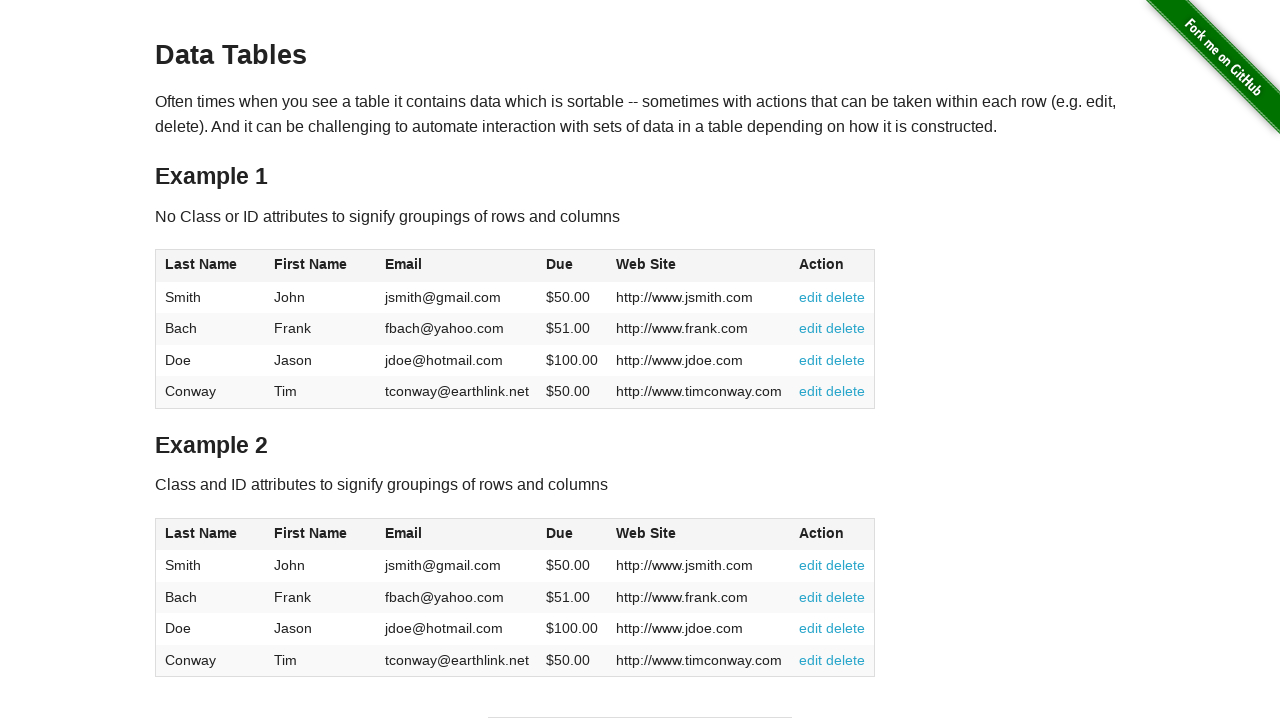